Tests file upload functionality by selecting a file using the file input, handling the confirmation dialog, and clicking submit

Starting URL: https://commitquality.com/practice-file-upload

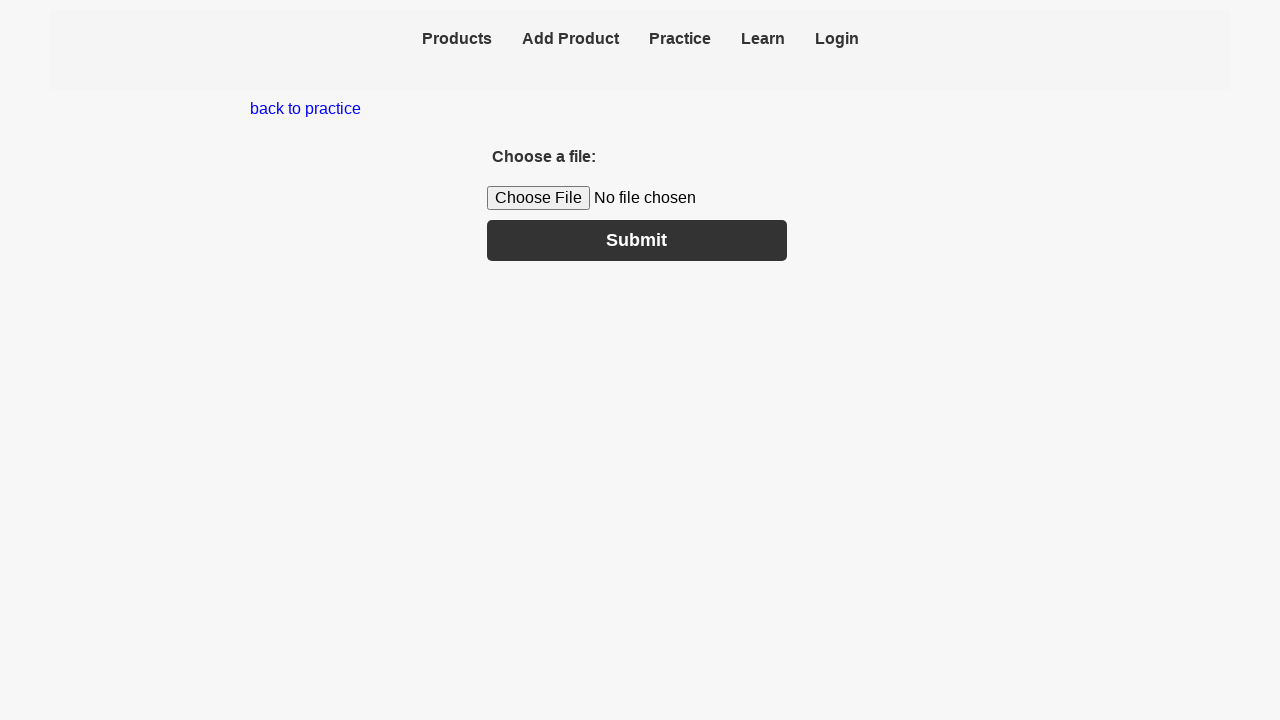

Created temporary test file for upload
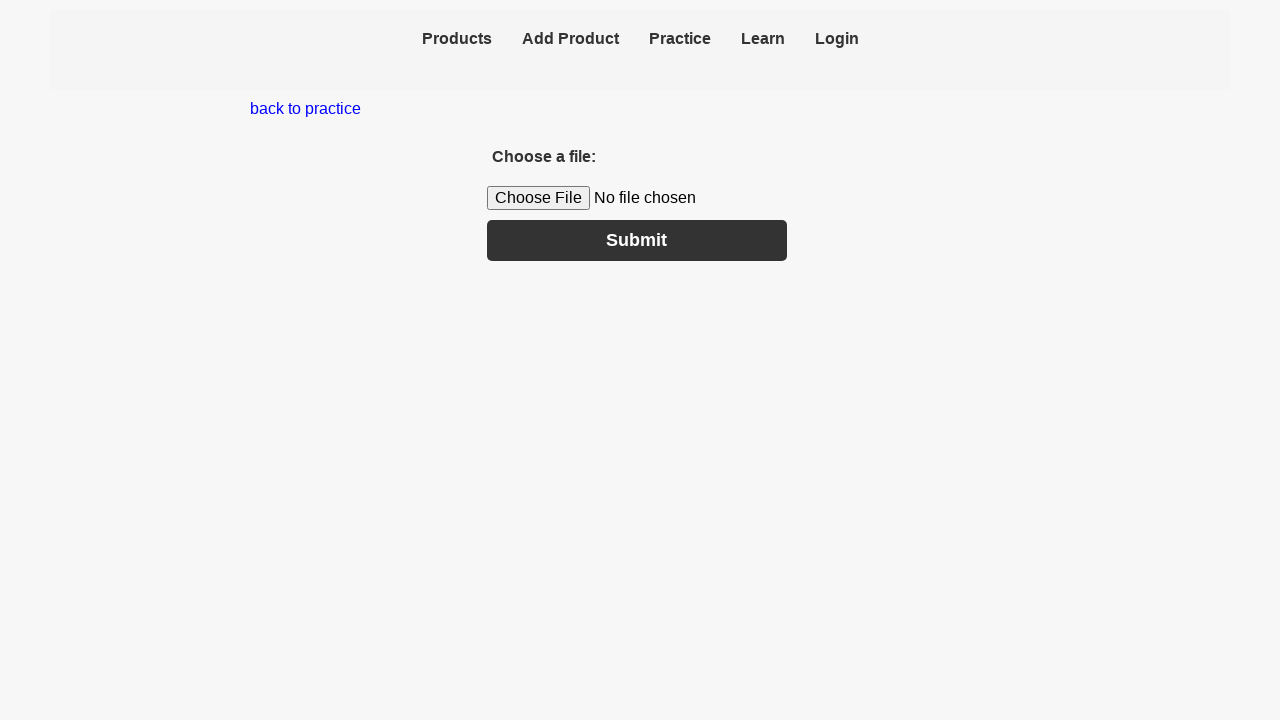

Set up dialog handler to accept confirmation dialogs
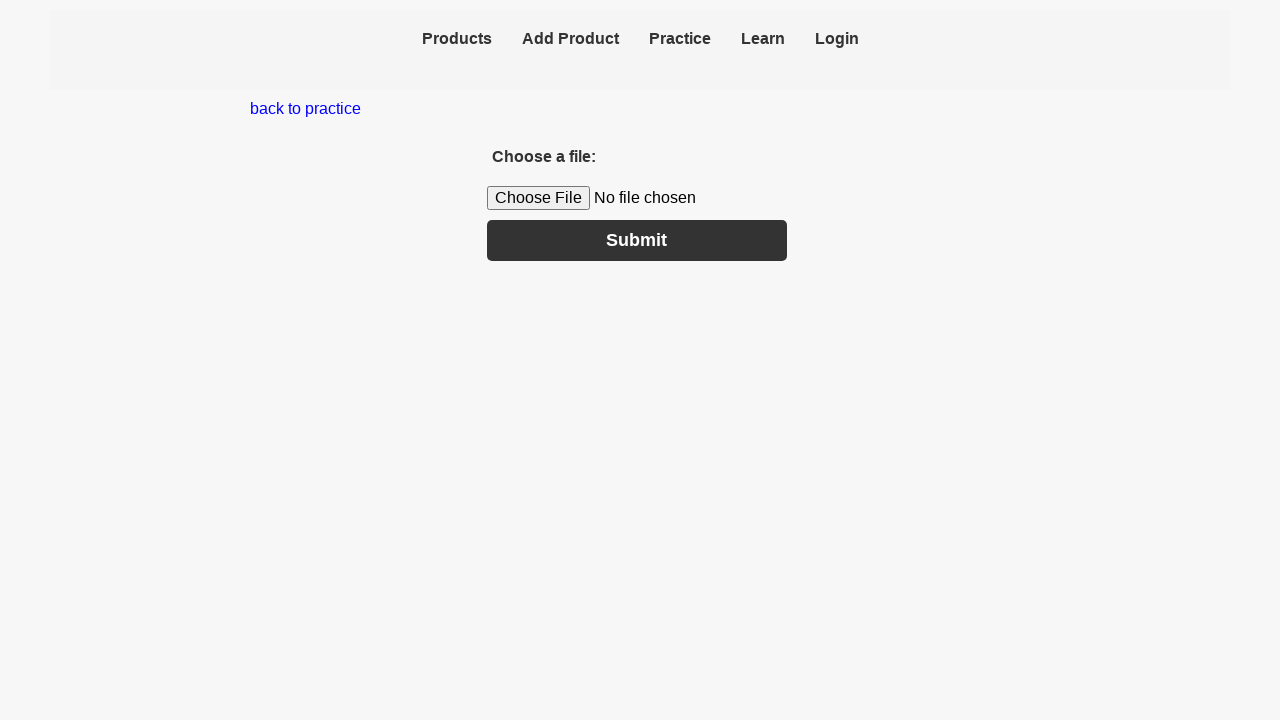

Selected test file using file input
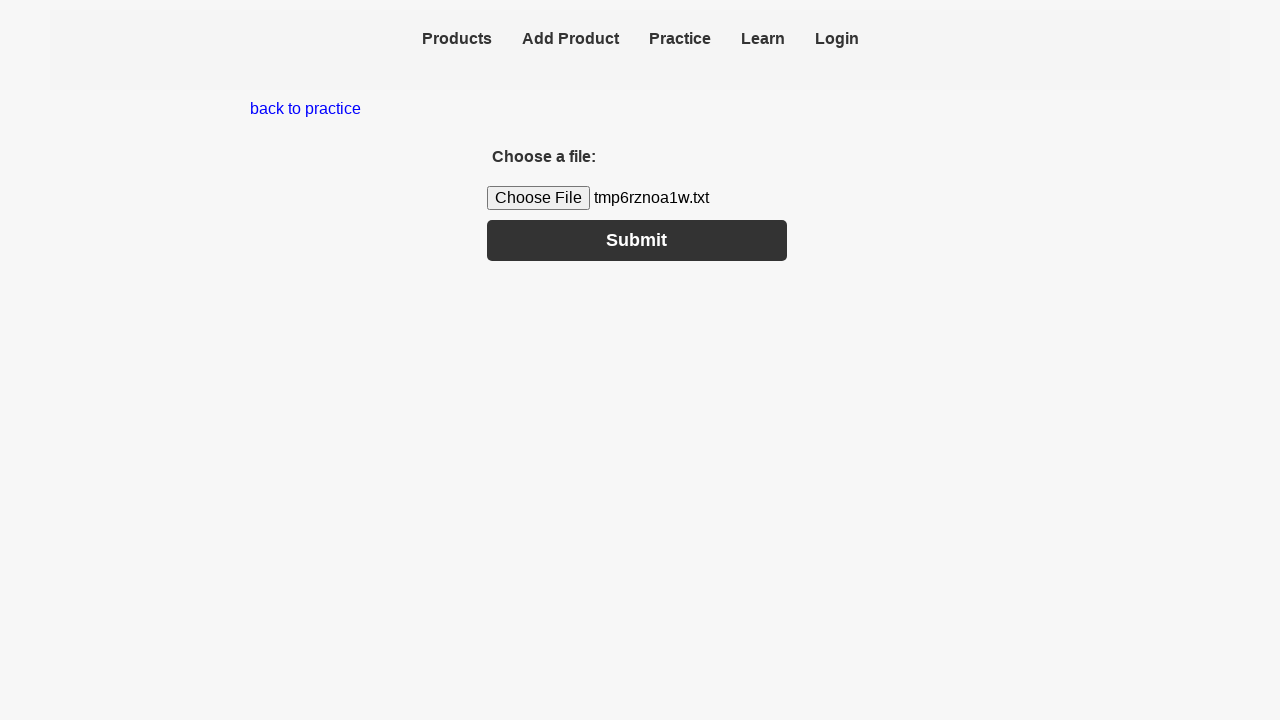

Clicked Submit button to upload file at (637, 240) on internal:text="Submit"i
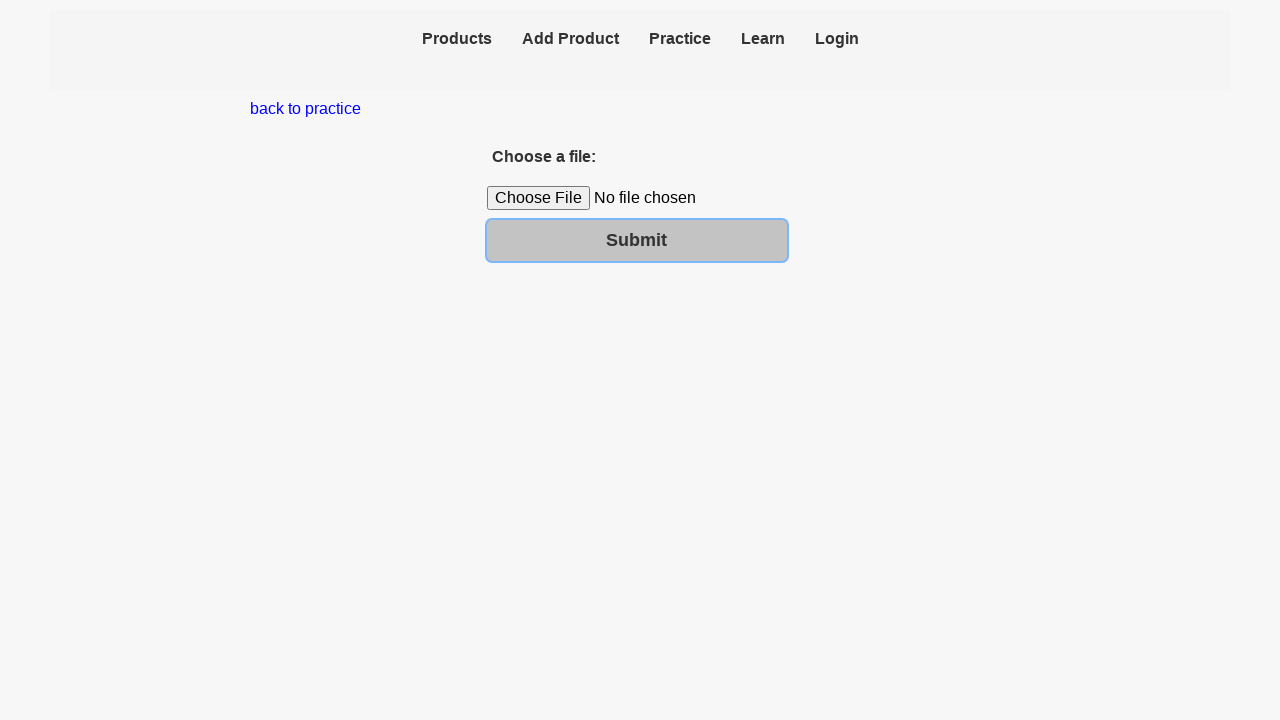

Cleaned up temporary test file
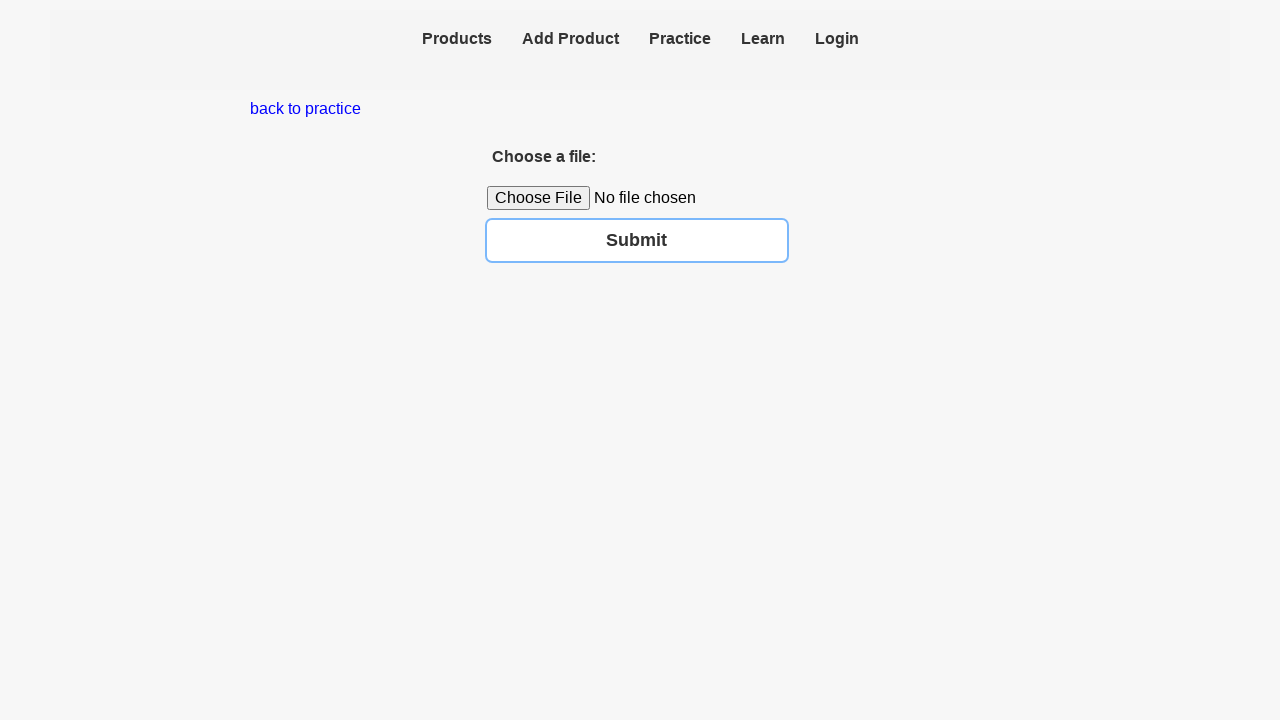

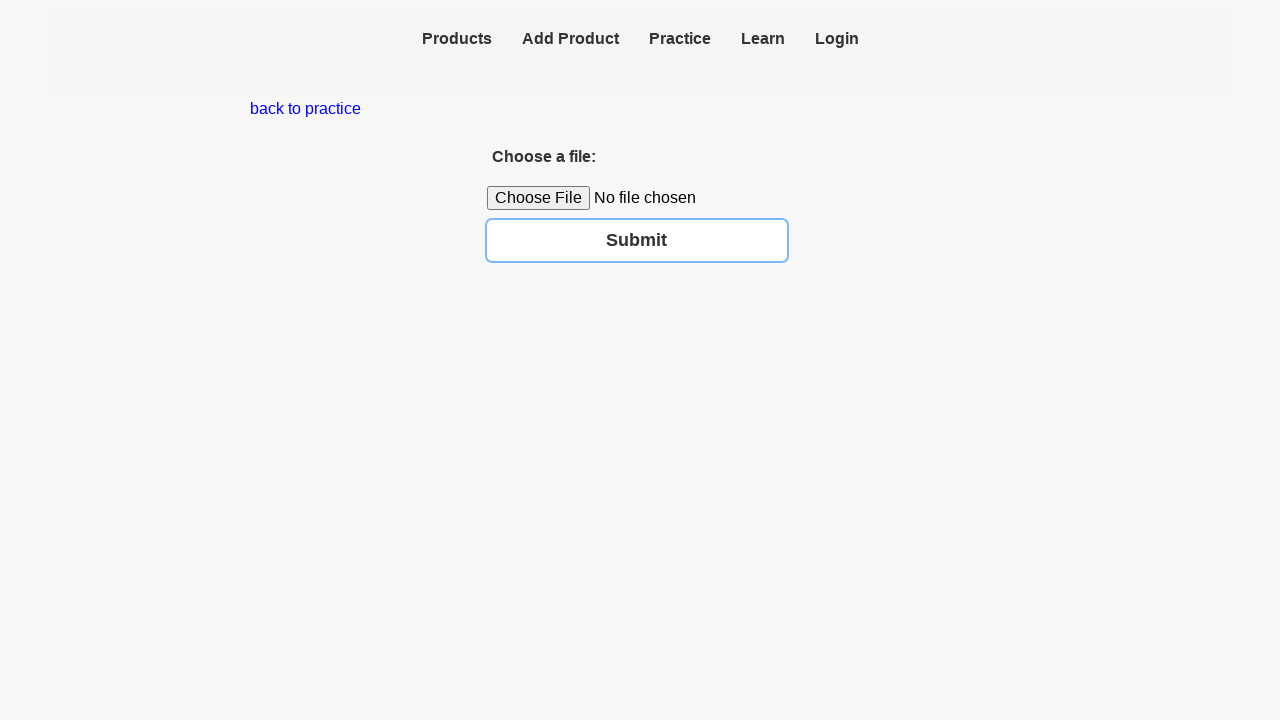